Tests the promo code validation feature by adding an item to cart, entering an invalid promo code, and verifying the error message is displayed

Starting URL: https://shopdemo.e-junkie.com/

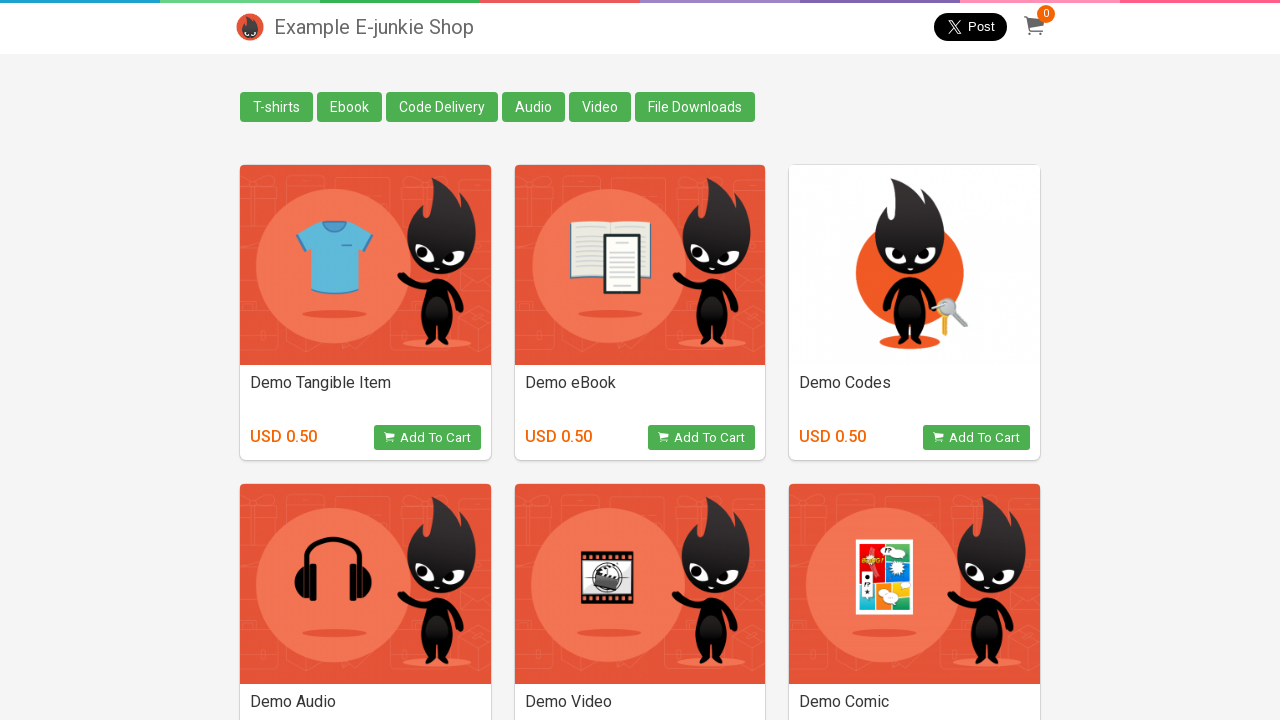

Clicked add to cart button for product 1595015 at (702, 438) on [onclick="return EJProductClick('1595015')"]
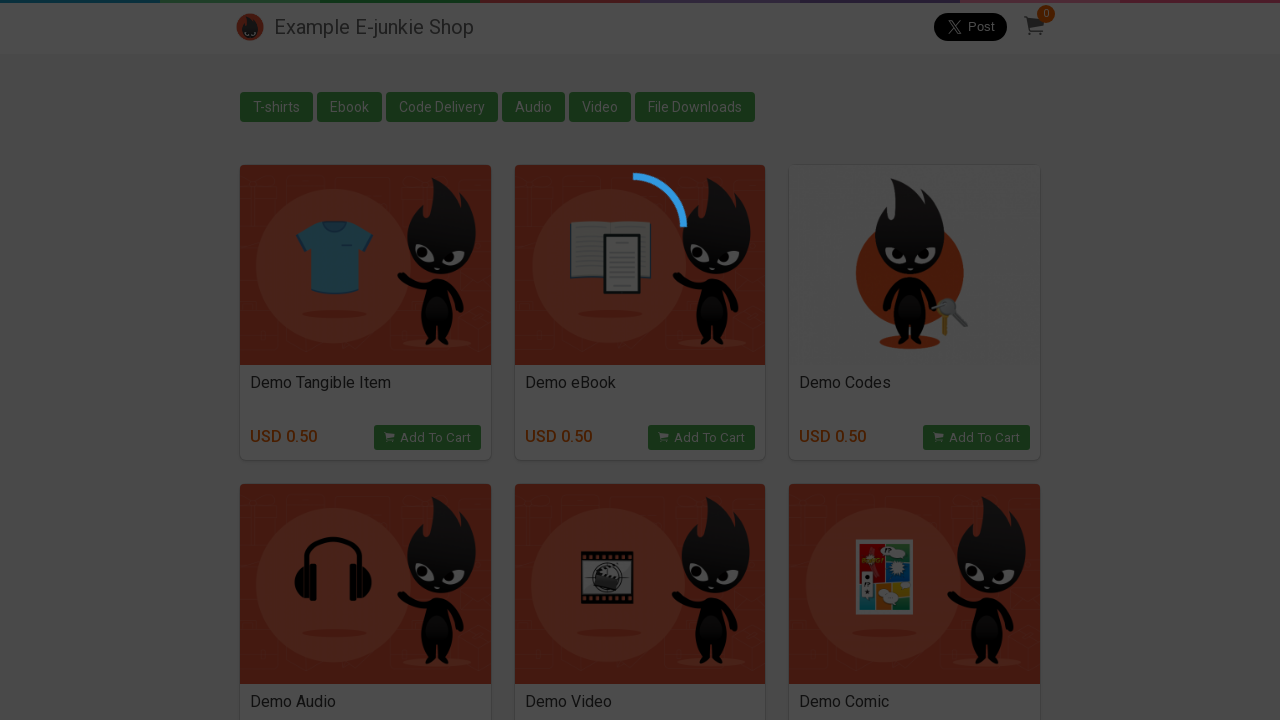

Located iframe containing cart overlay
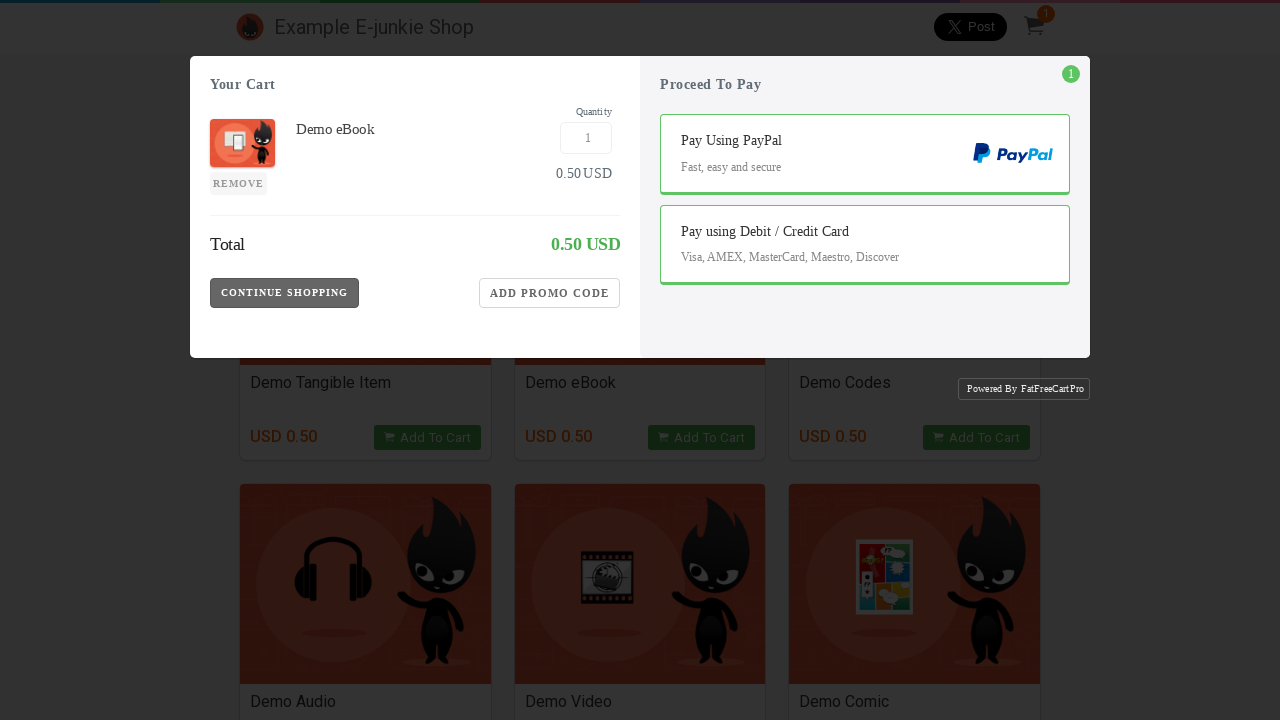

Quantity input field became visible in cart
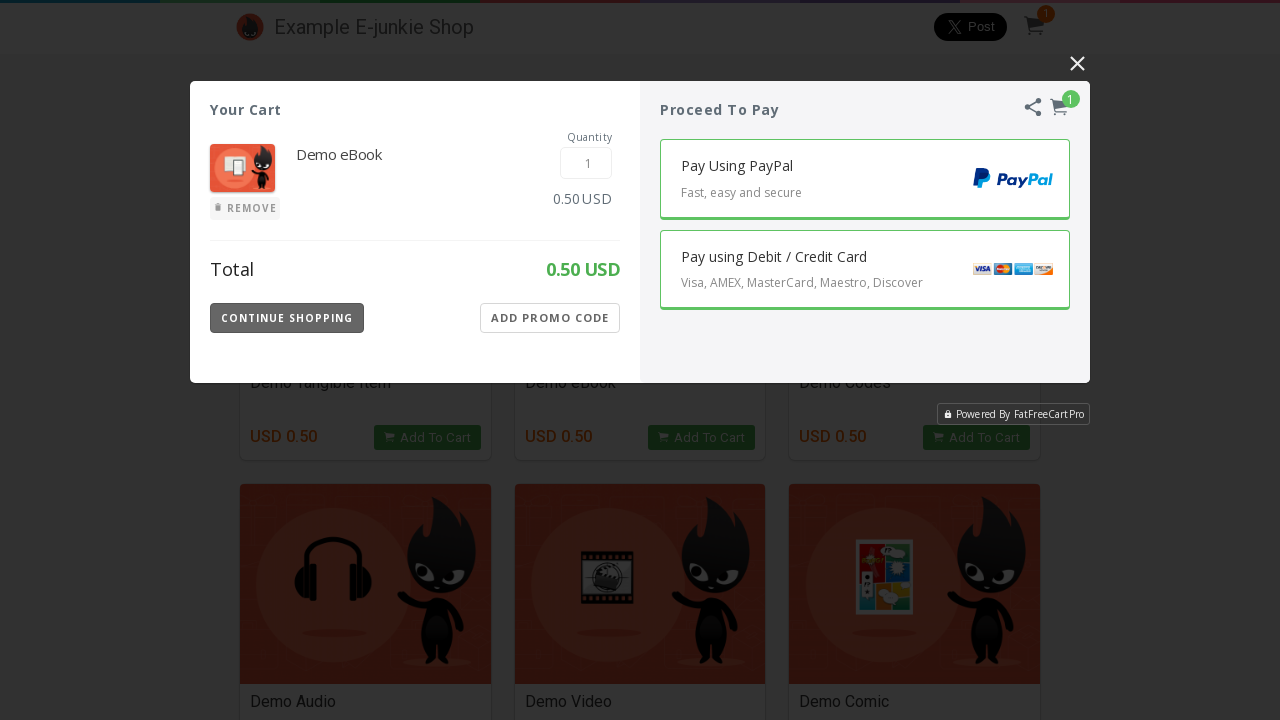

Clicked 'Add Promo Code' link at (550, 318) on [class='EJIframeV3 EJOverlayV3'] >> internal:control=enter-frame >> xpath=//*[te
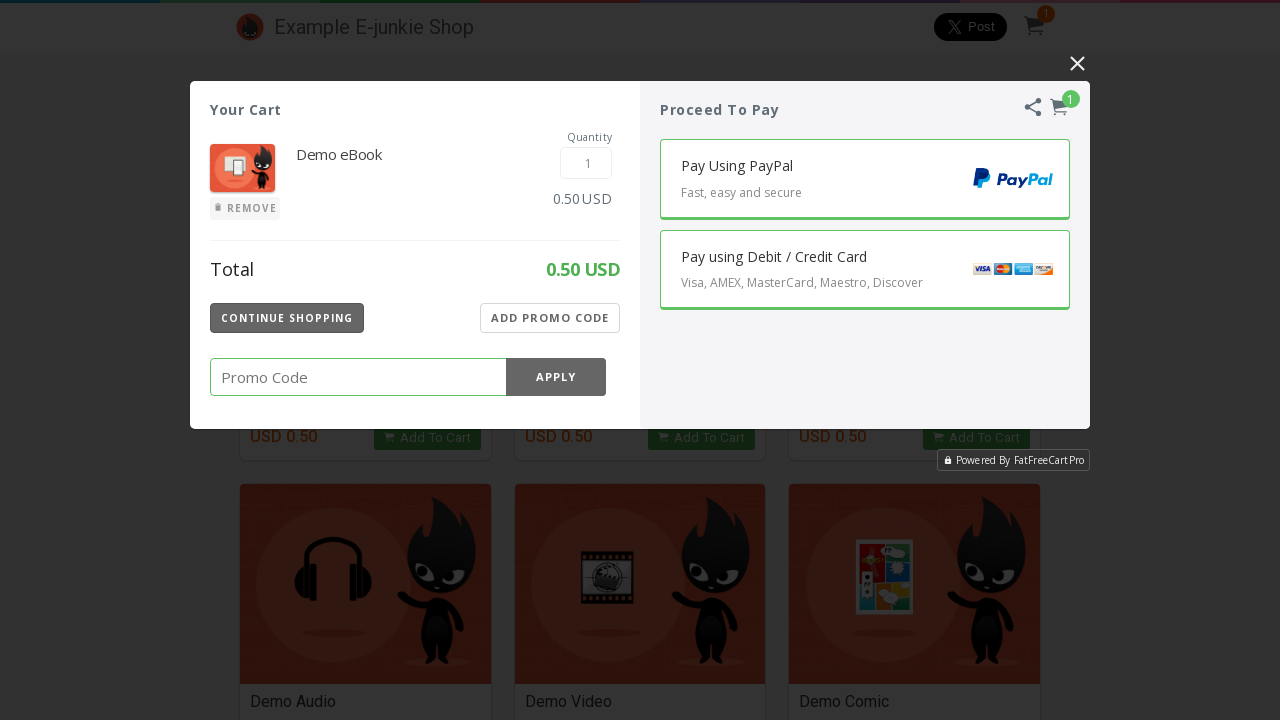

Entered invalid promo code '123456789' on [class='EJIframeV3 EJOverlayV3'] >> internal:control=enter-frame >> [class='Prom
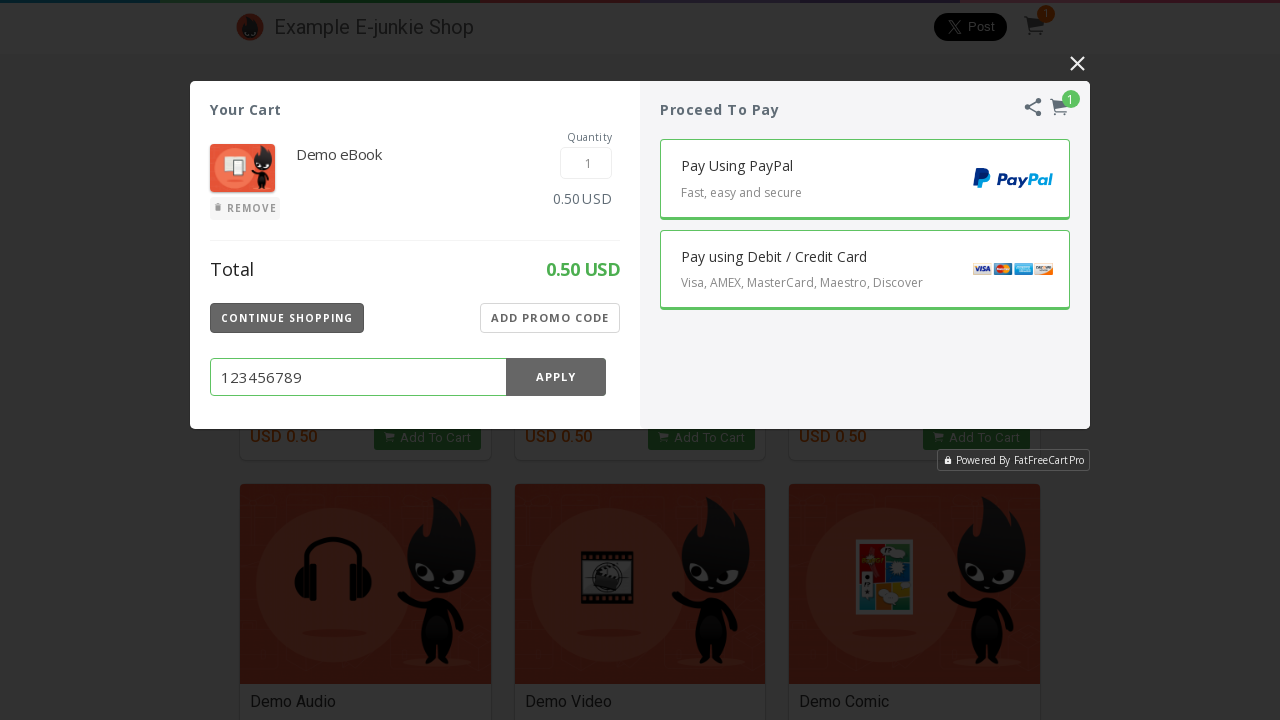

Apply button became visible
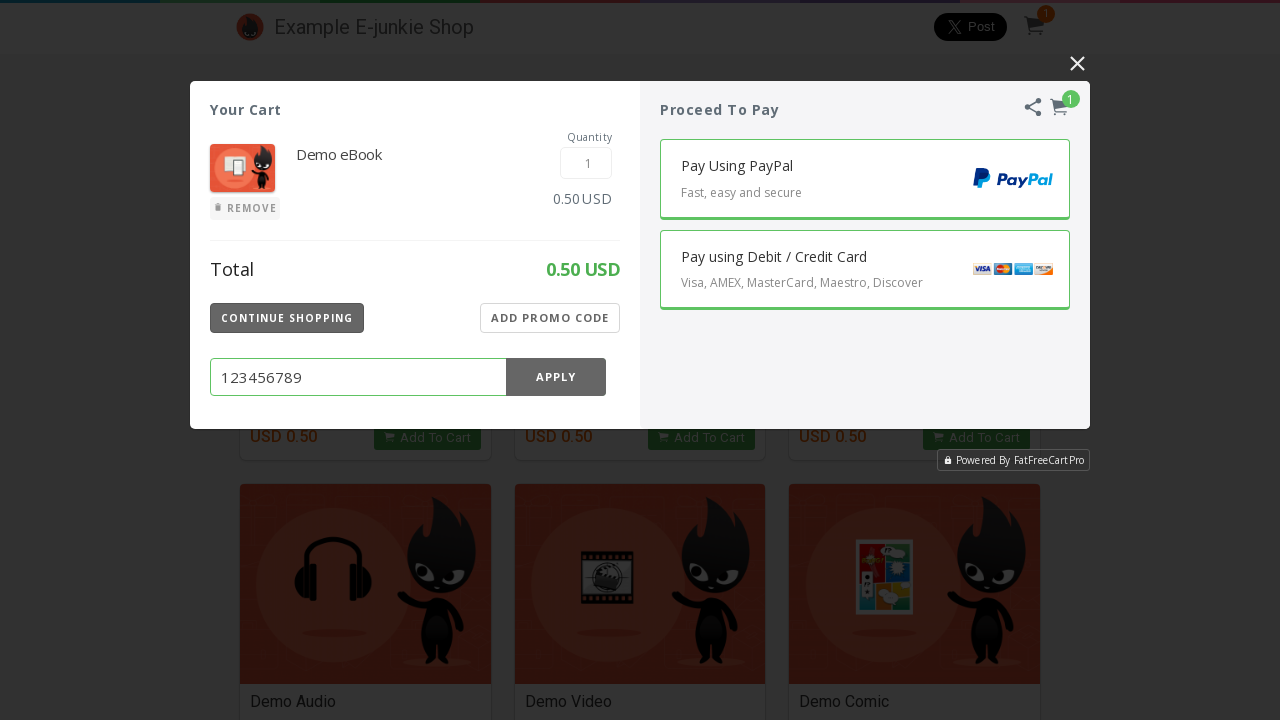

Clicked Apply button to submit promo code at (556, 377) on [class='EJIframeV3 EJOverlayV3'] >> internal:control=enter-frame >> xpath=//*[te
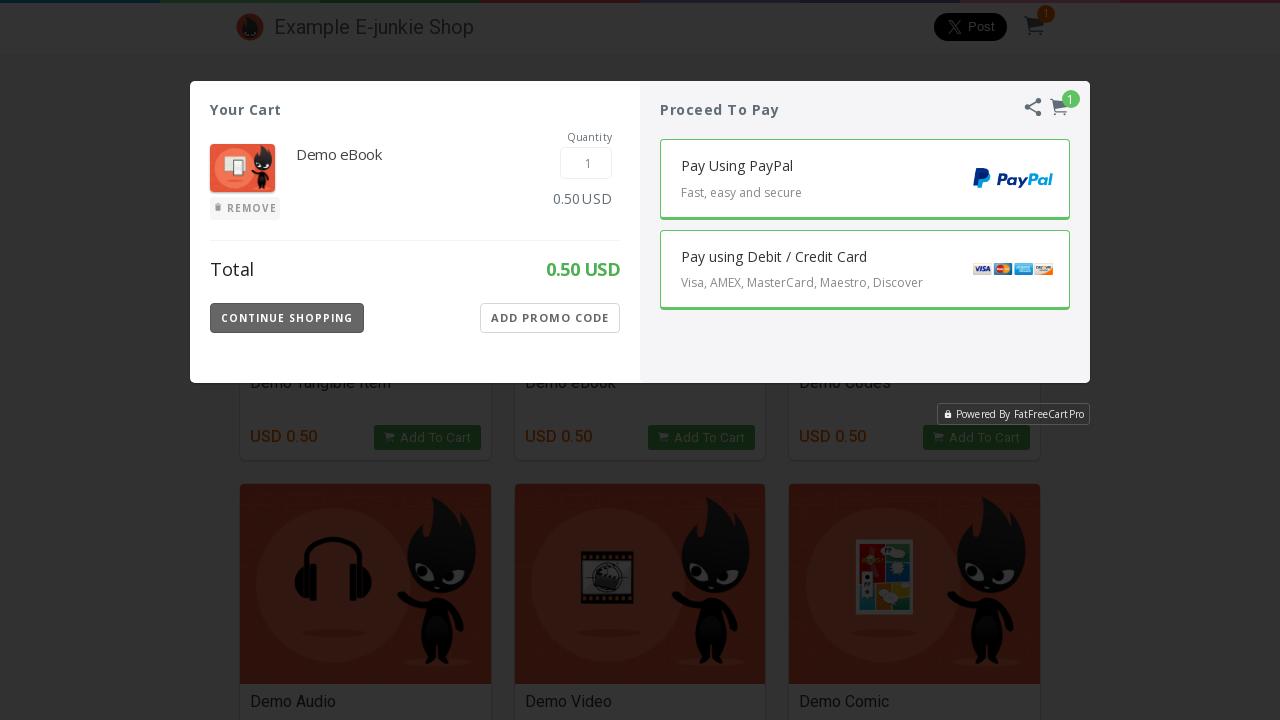

Error message 'Invalid promo code' is displayed, validating promo code validation feature
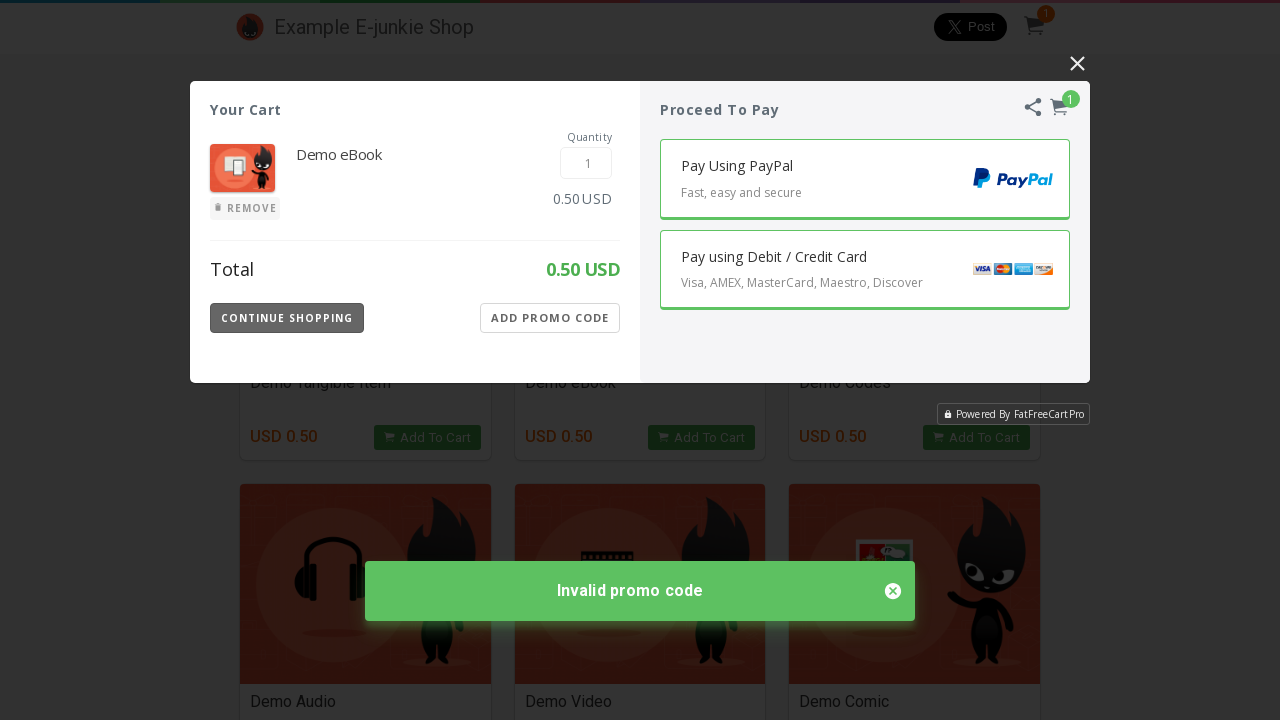

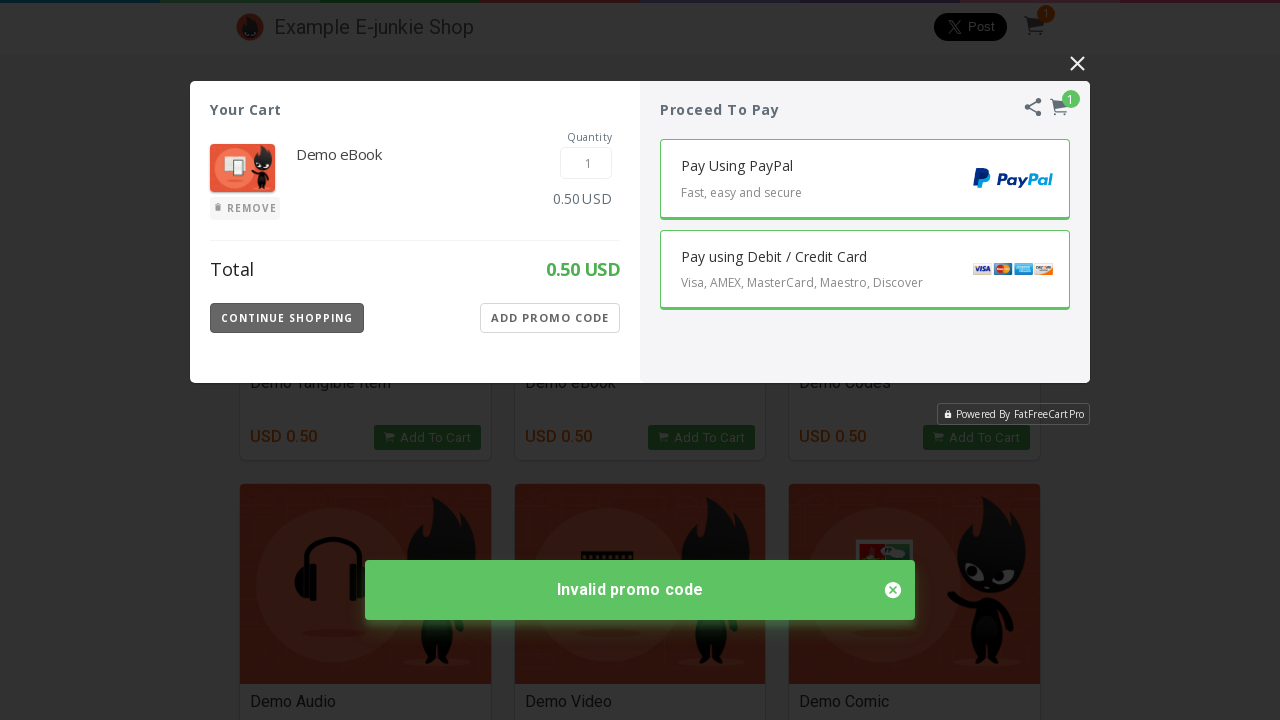